Tests notification message functionality by clicking a trigger link and verifying that a notification message appears with either success or retry text

Starting URL: https://the-internet.herokuapp.com/notification_message_rendered

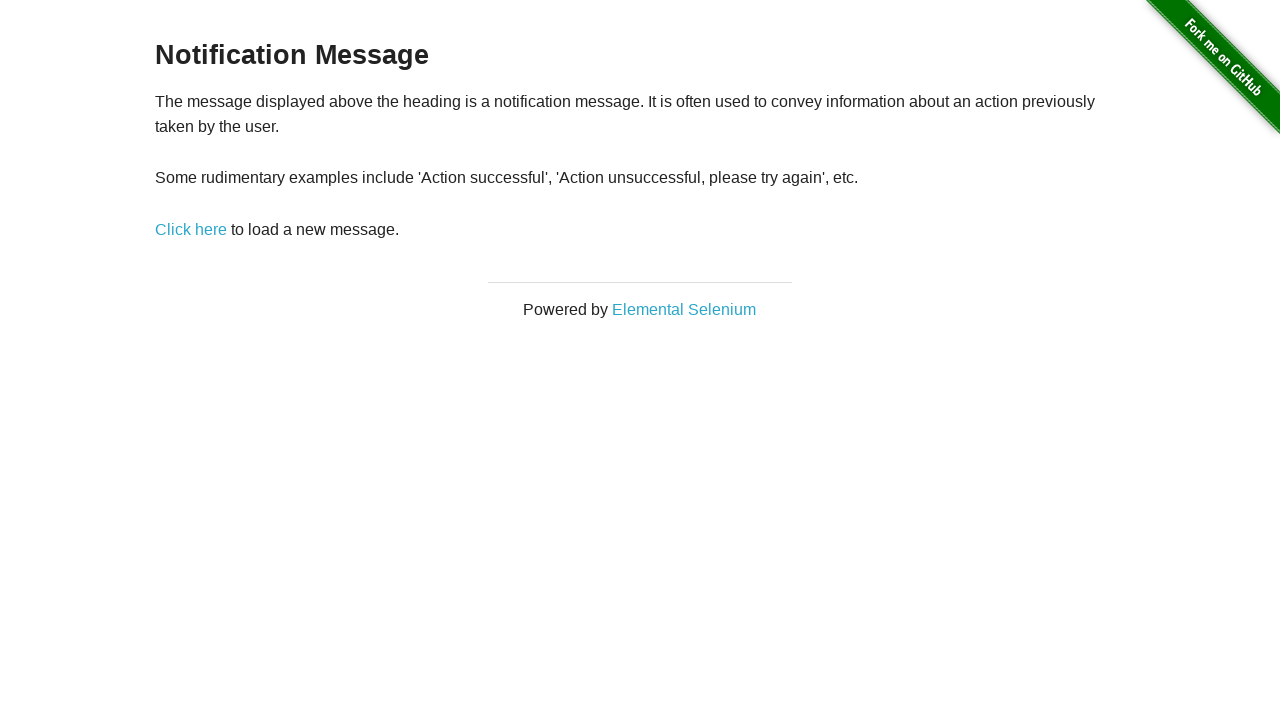

Clicked notification trigger link at (191, 229) on a[href='/notification_message']
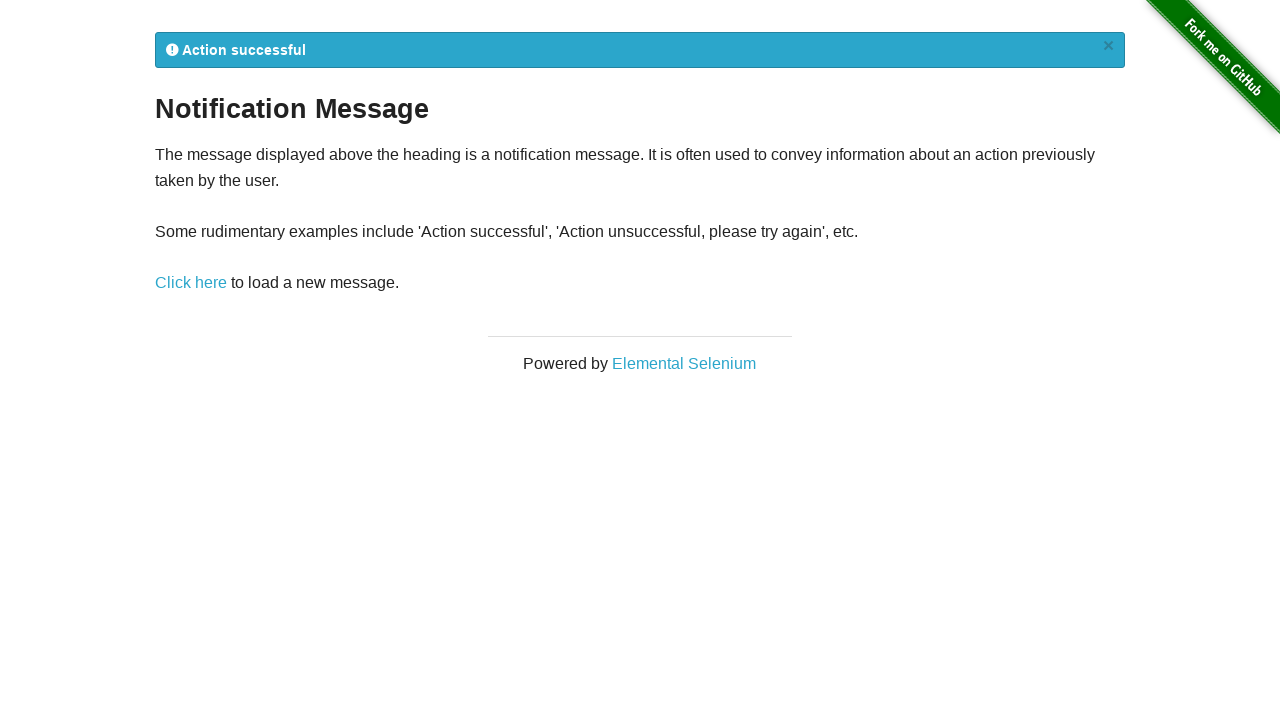

Notification message element loaded
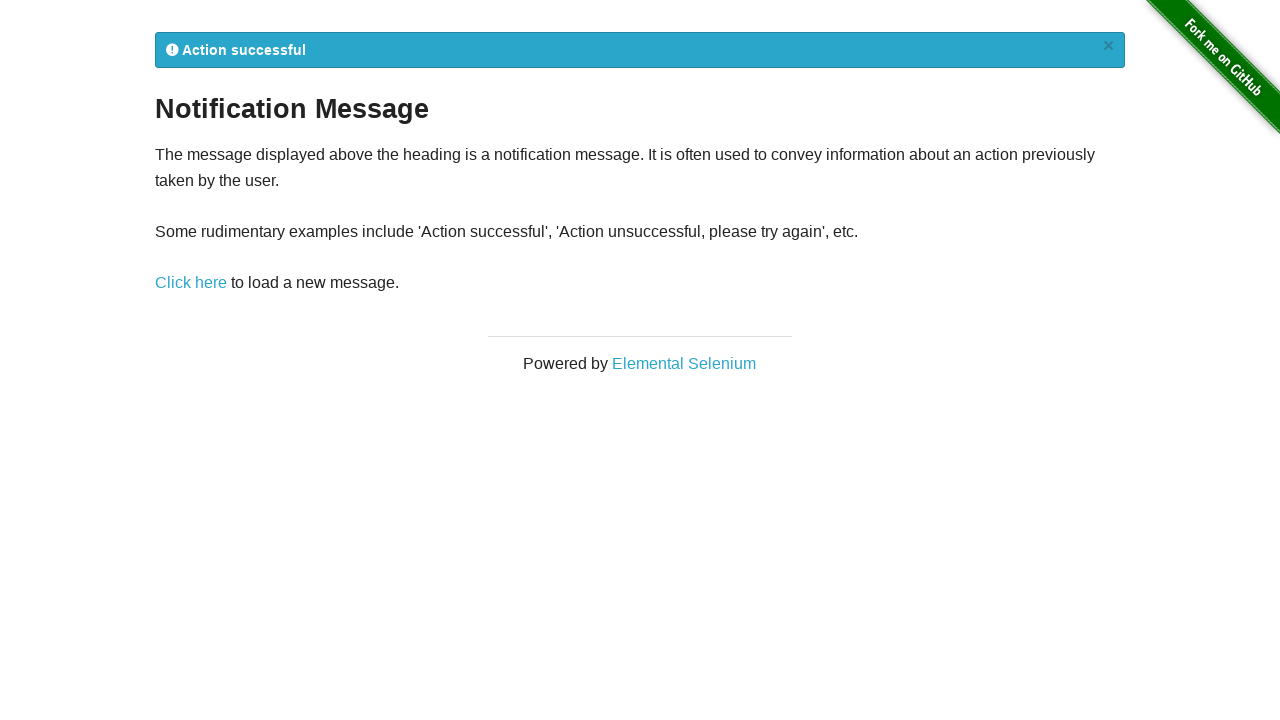

Retrieved notification text content
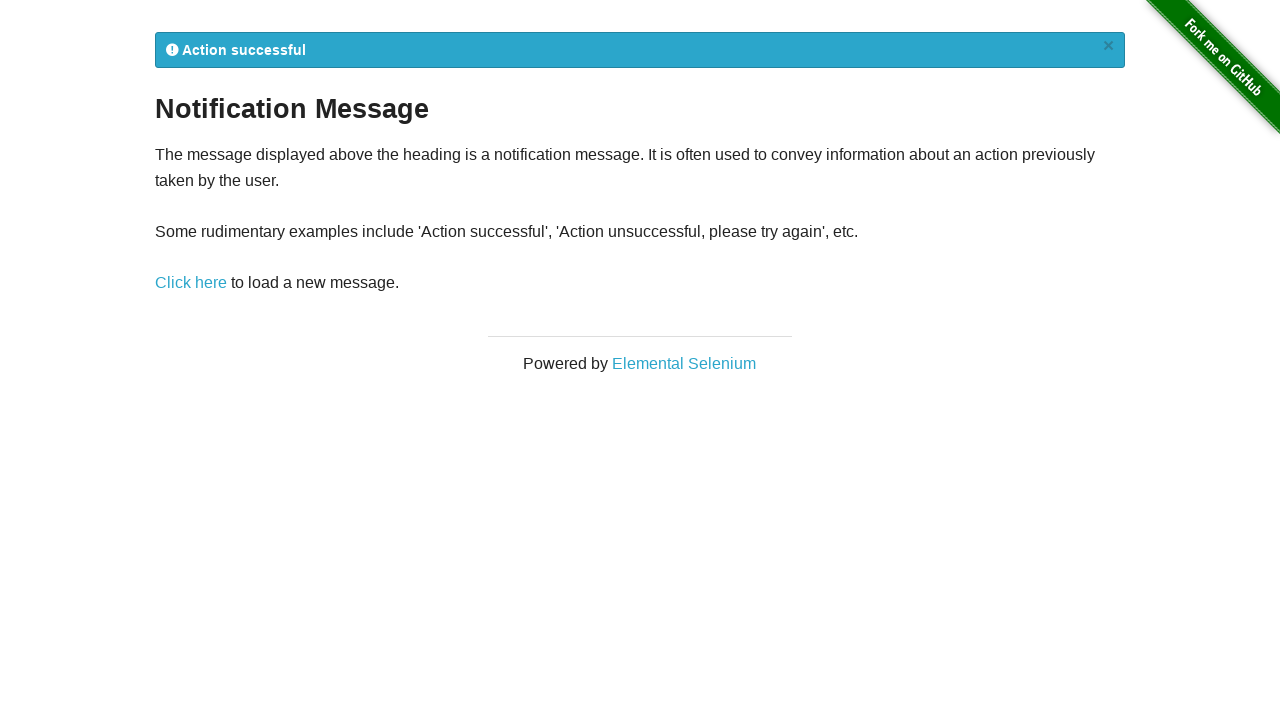

Verified notification contains expected success or retry message
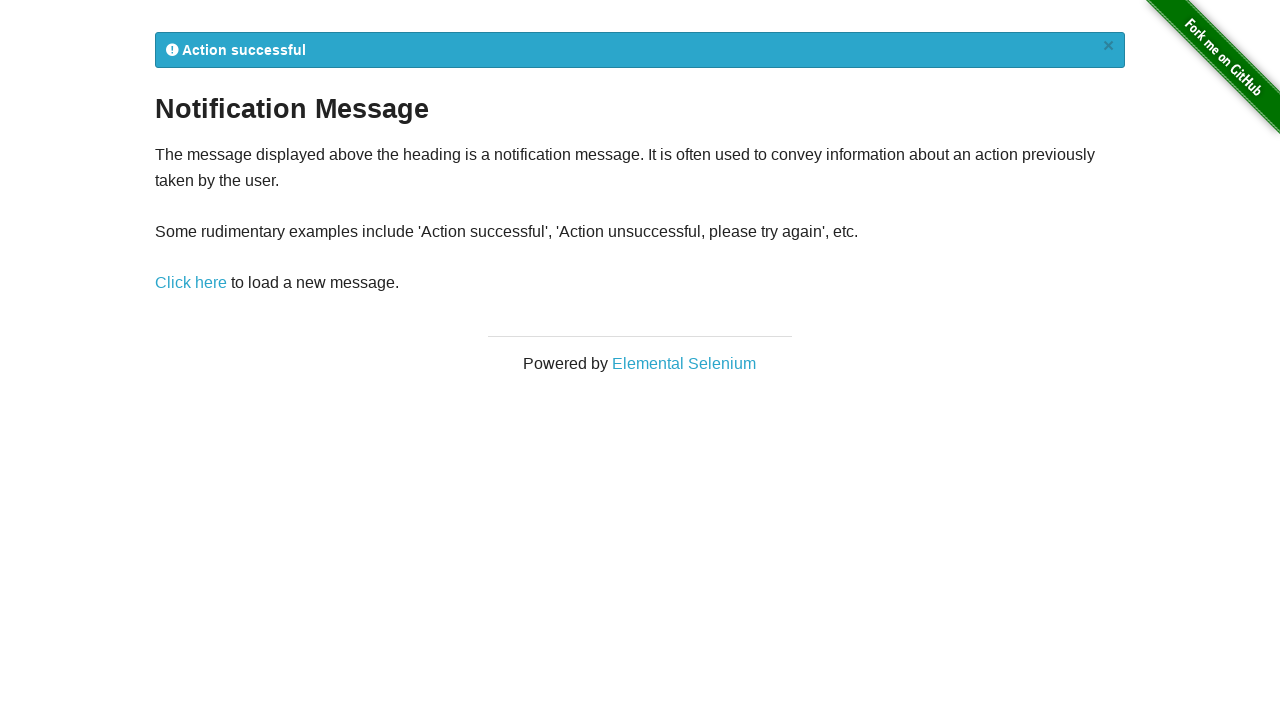

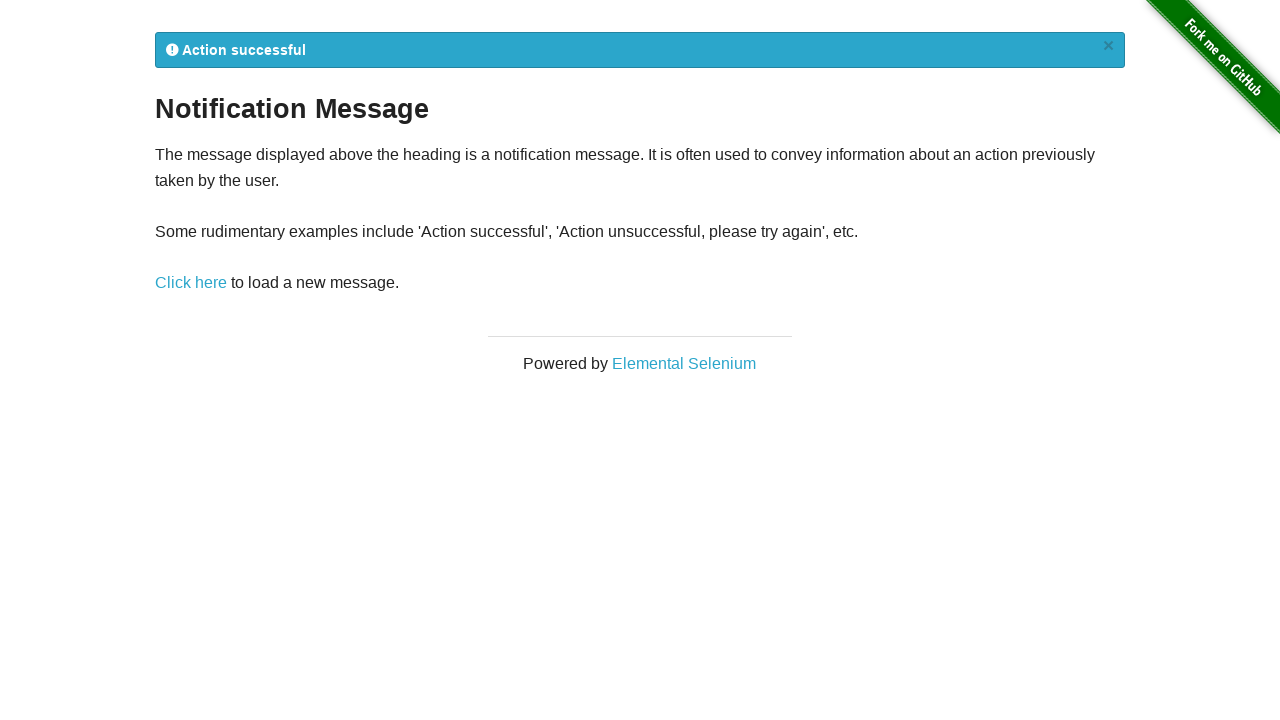